Tests different mouse click interactions (left click, double click, and right click) on an interactive cube element and verifies the active side after each interaction

Starting URL: https://v1.training-support.net/selenium/input-events

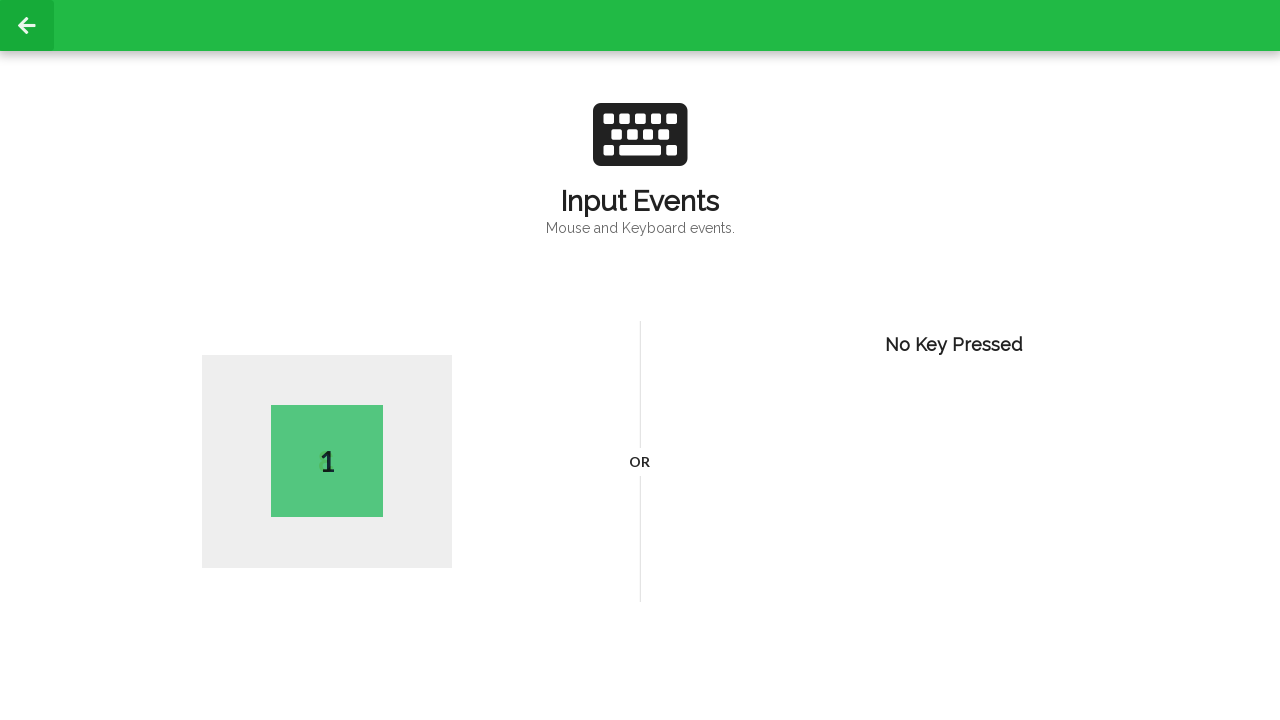

Performed left click on the interactive cube element at (327, 462) on #wrapD3Cube
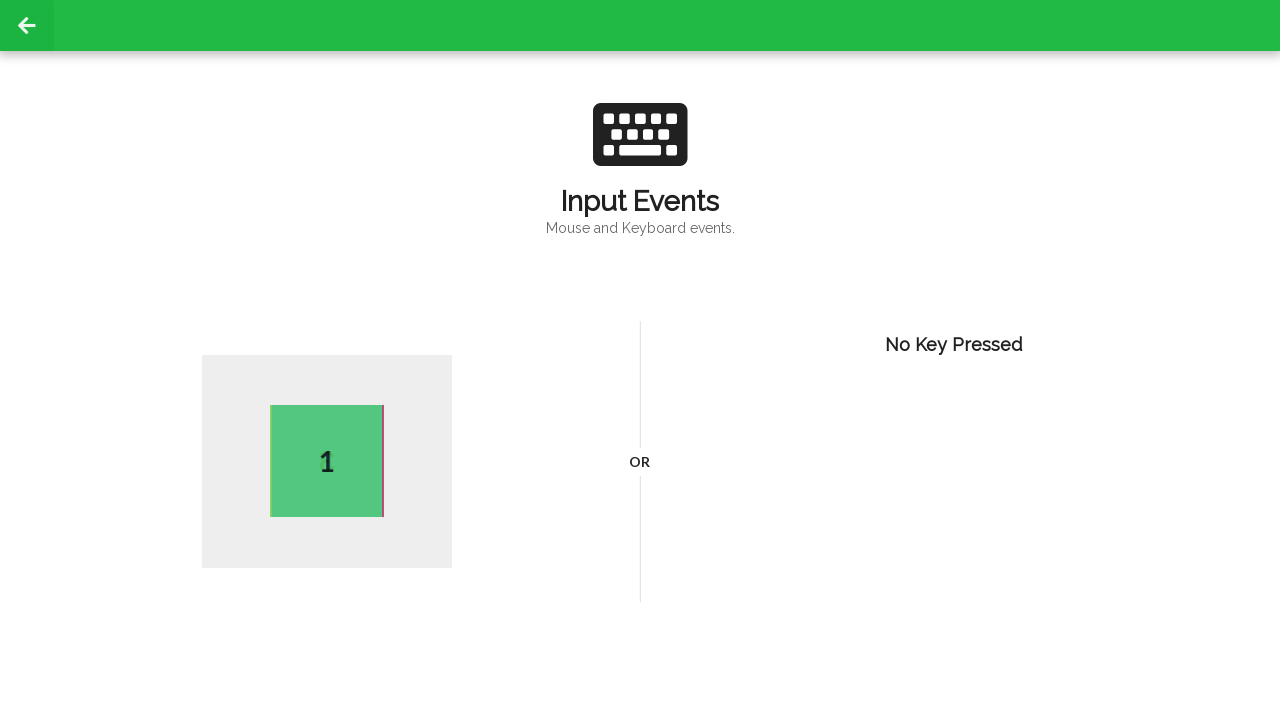

Waited for active side element to appear after left click
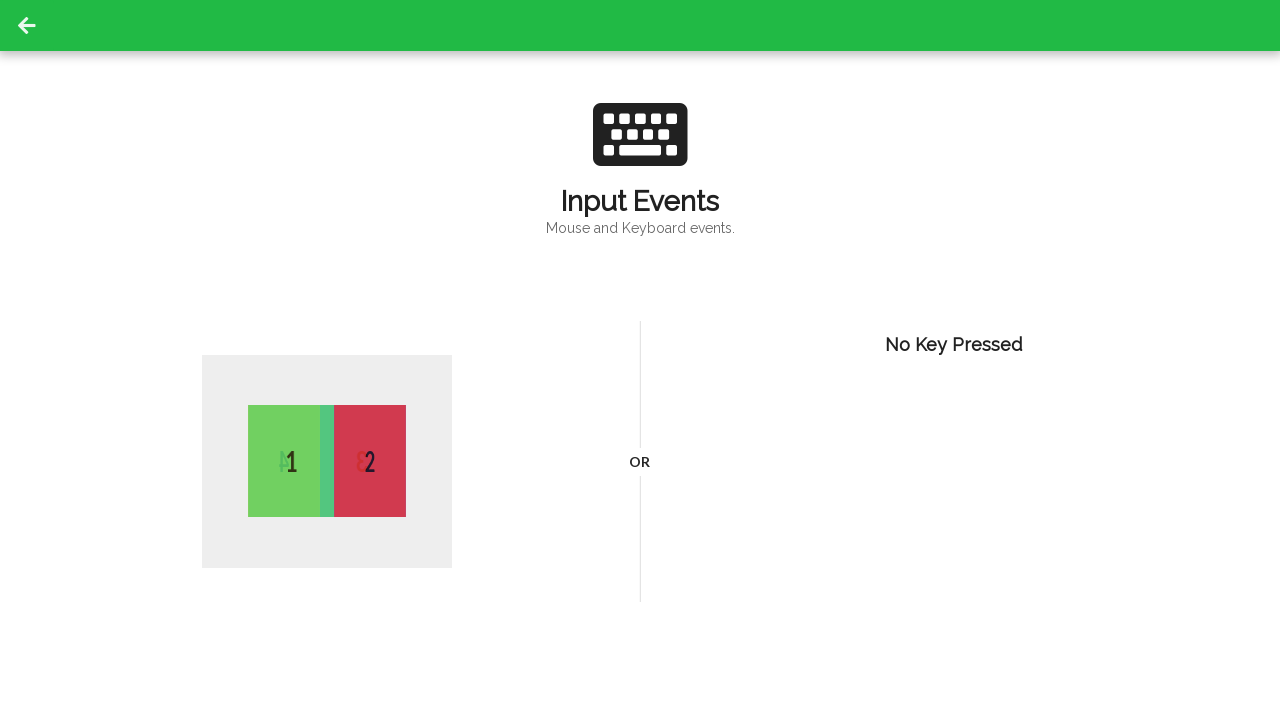

Retrieved active side text after left click: 2
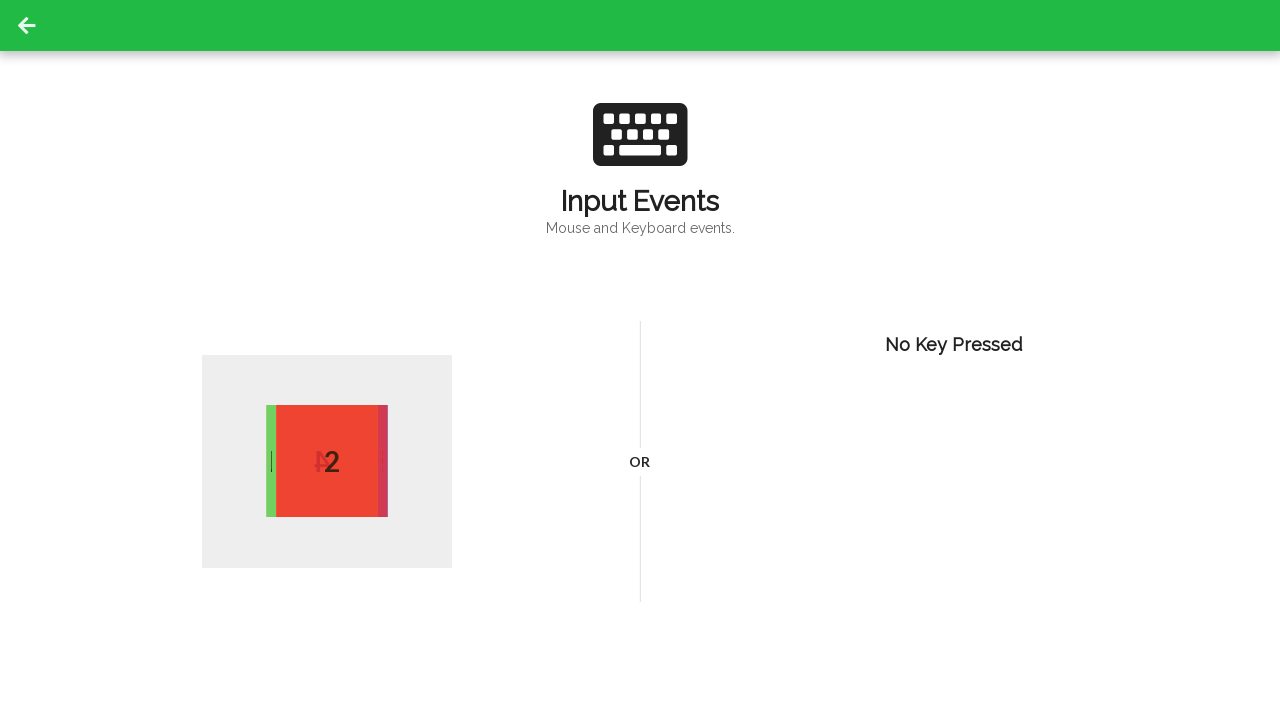

Performed double click on the interactive cube element at (327, 462) on #wrapD3Cube
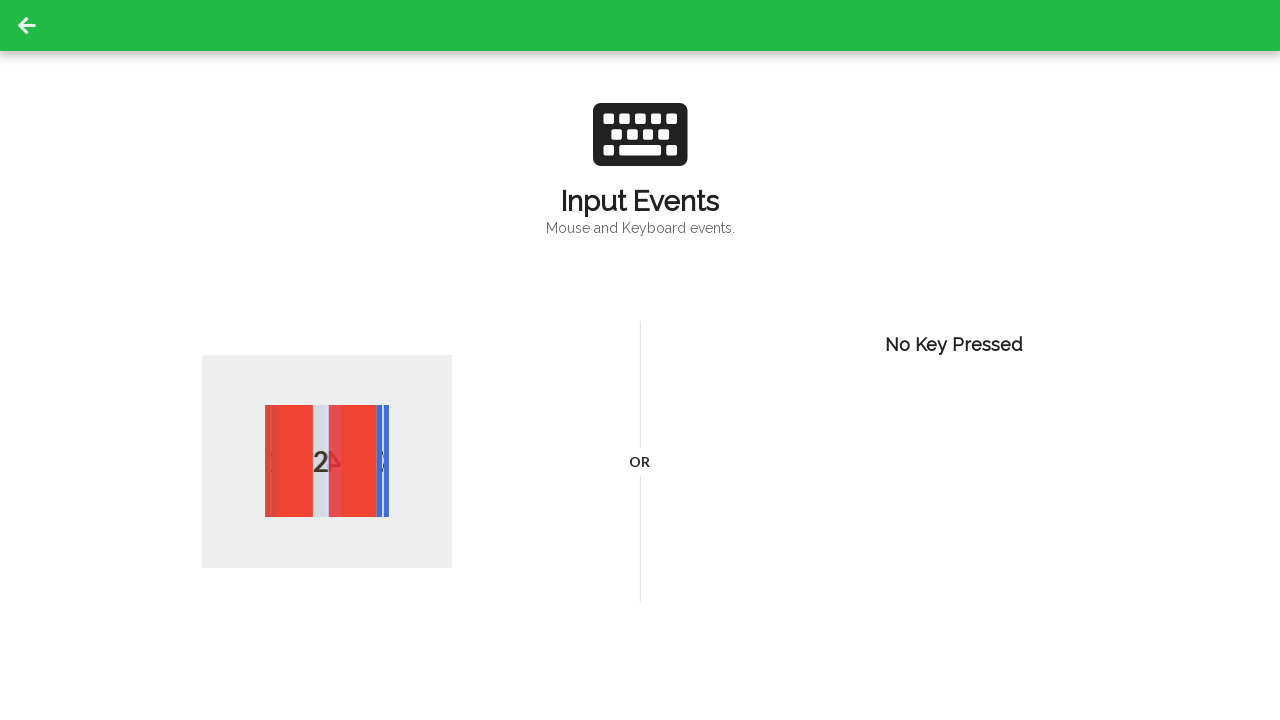

Waited for active side element to appear after double click
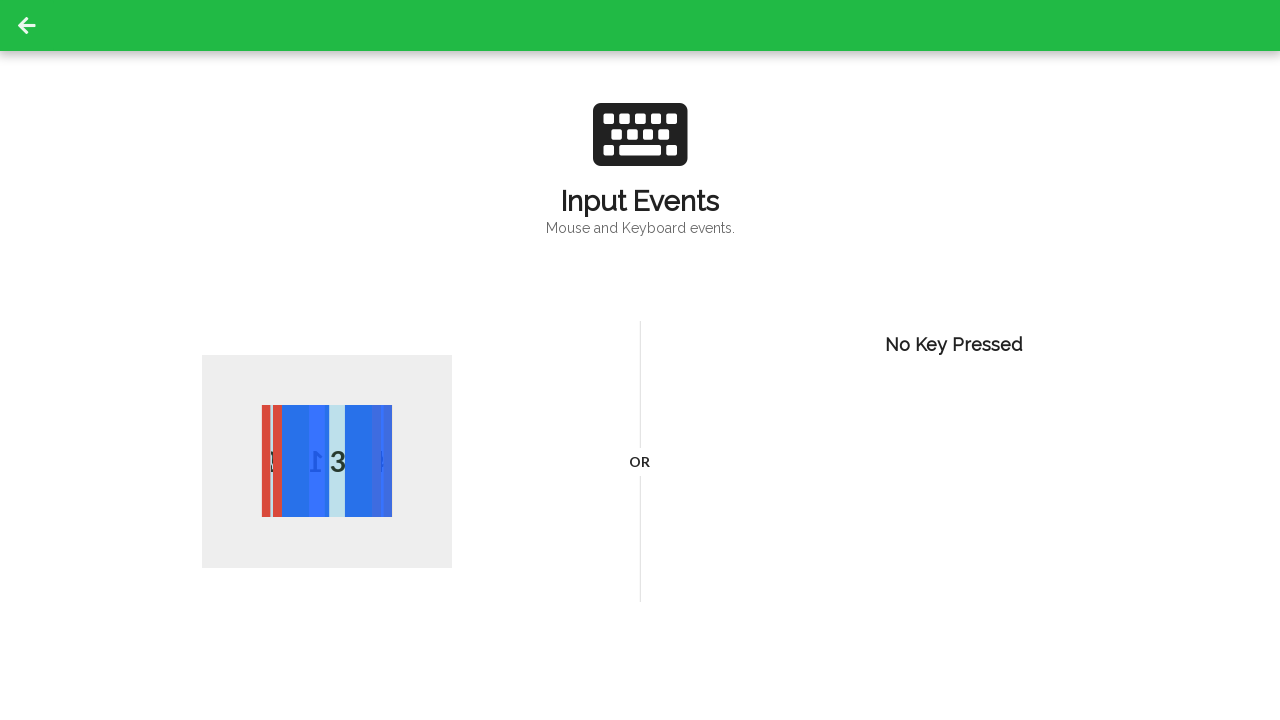

Retrieved active side text after double click: 4
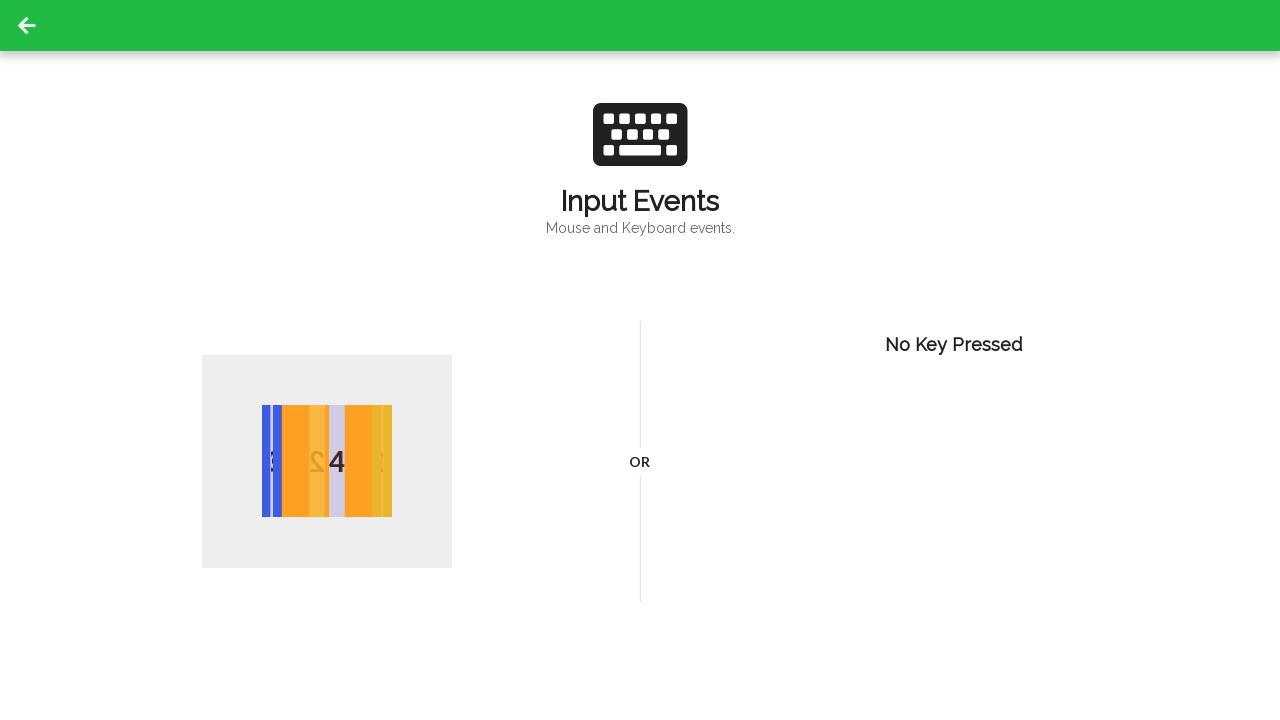

Performed right click on the interactive cube element at (327, 462) on #wrapD3Cube
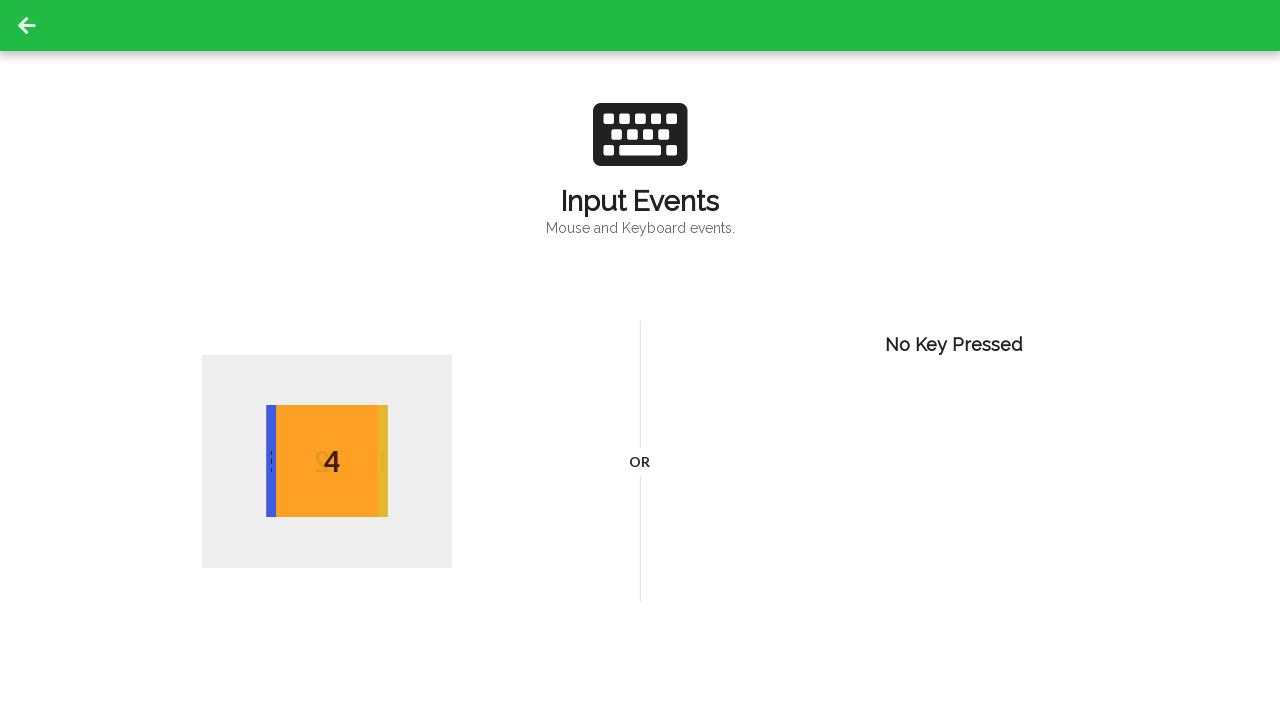

Waited for active side element to appear after right click
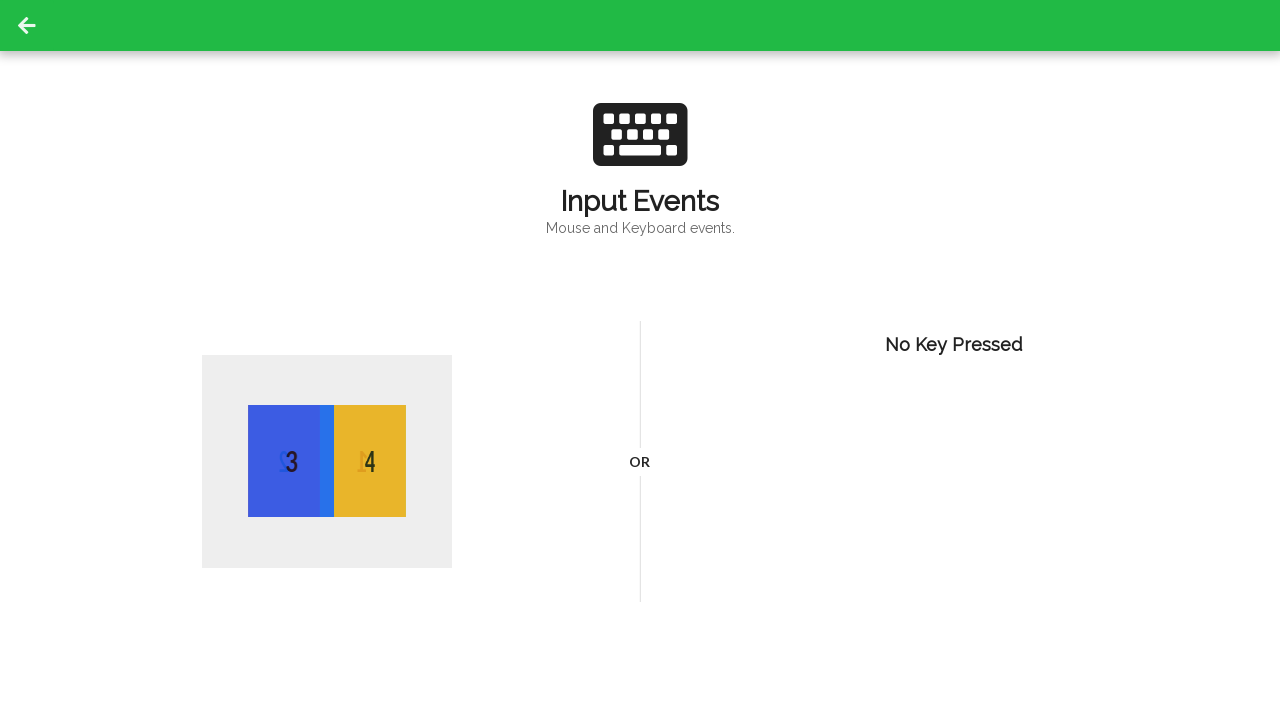

Retrieved active side text after right click: 3
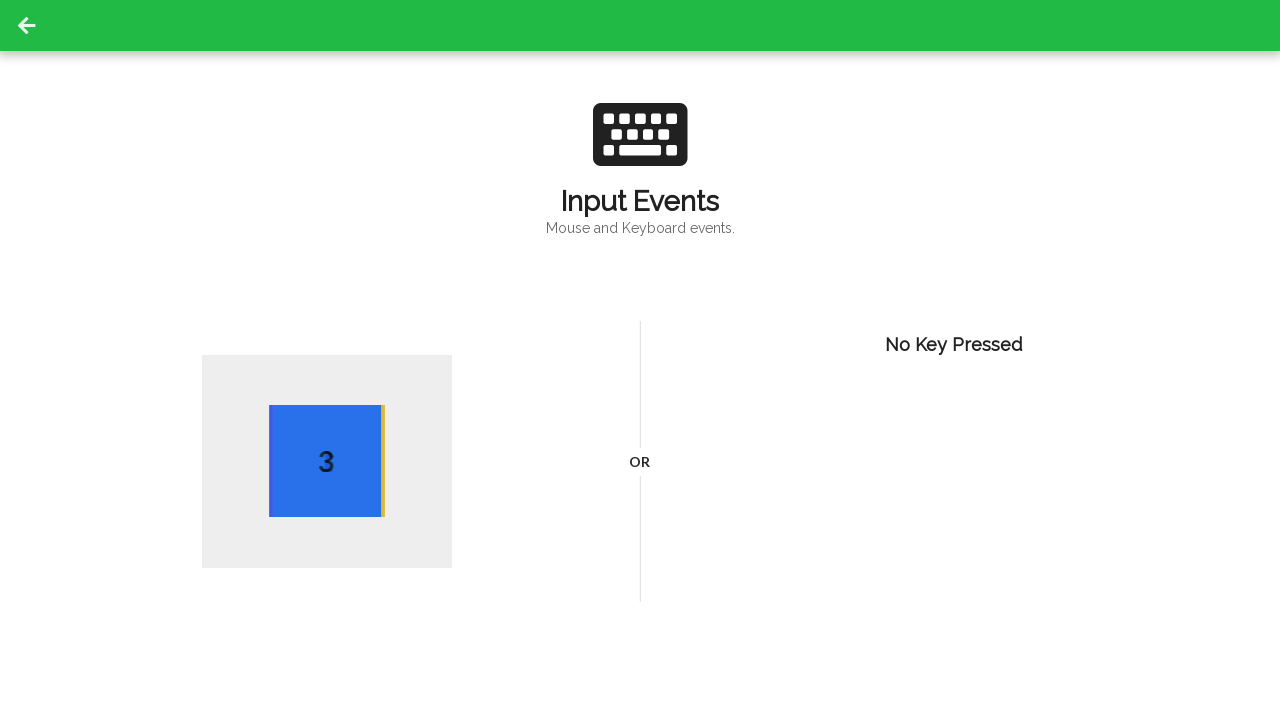

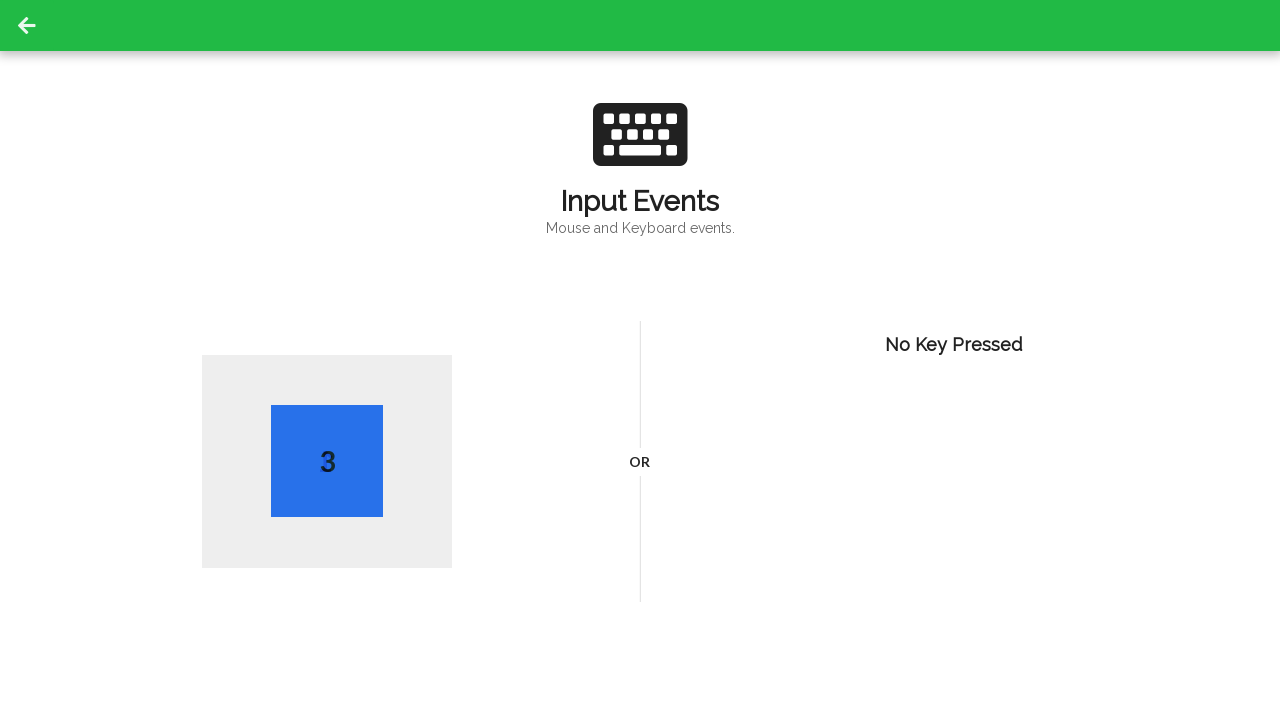